Tests that data persists after page reload

Starting URL: https://demo.playwright.dev/todomvc

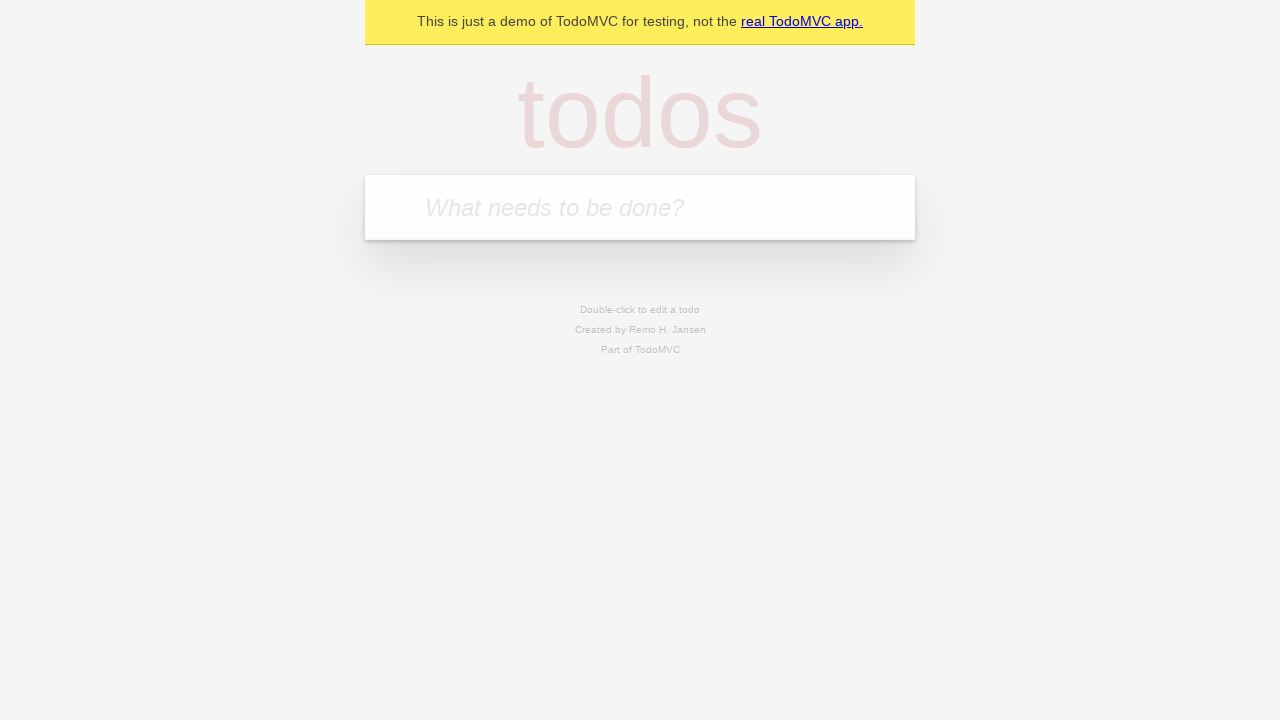

Located the todo input field
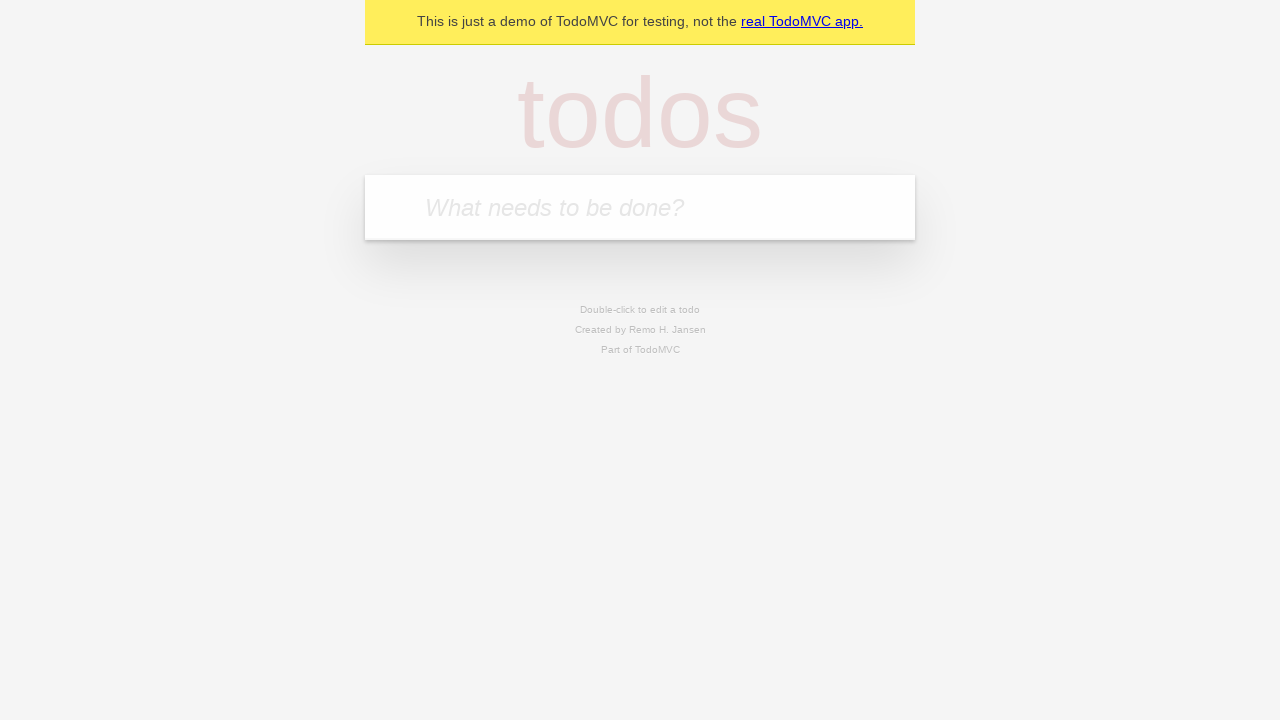

Filled todo input with 'buy some cheese' on internal:attr=[placeholder="What needs to be done?"i]
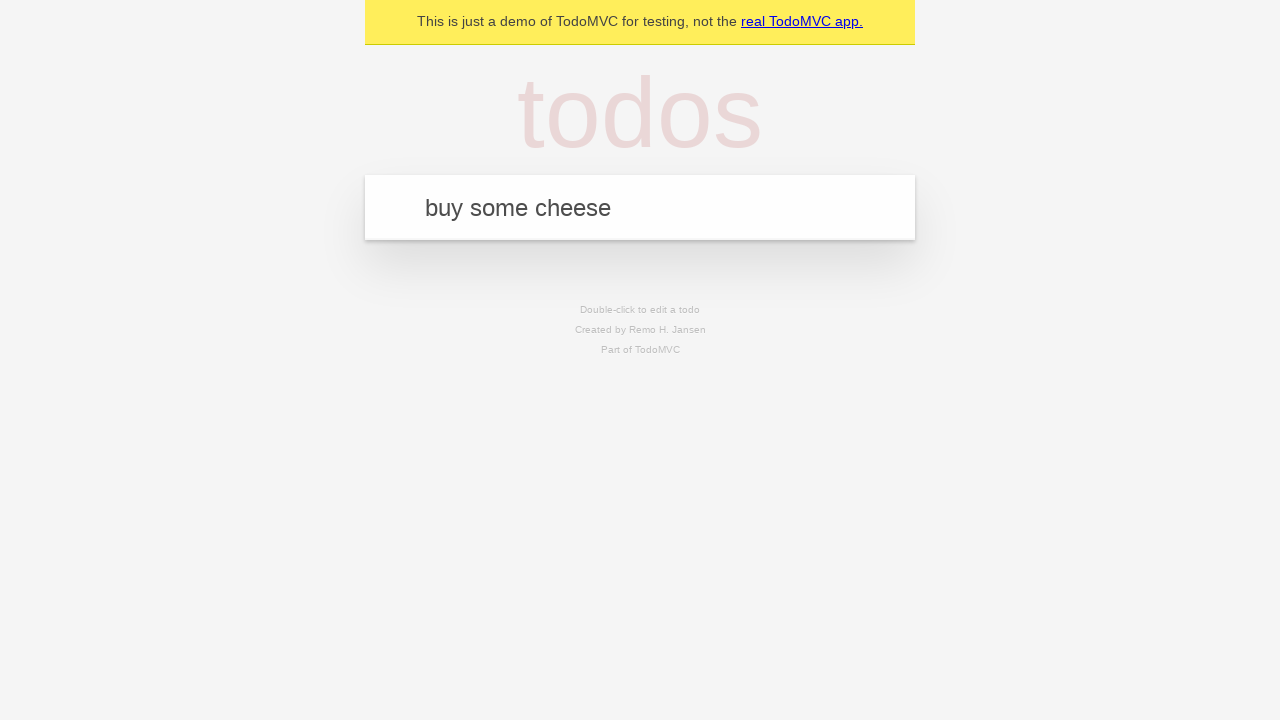

Pressed Enter to add todo 'buy some cheese' on internal:attr=[placeholder="What needs to be done?"i]
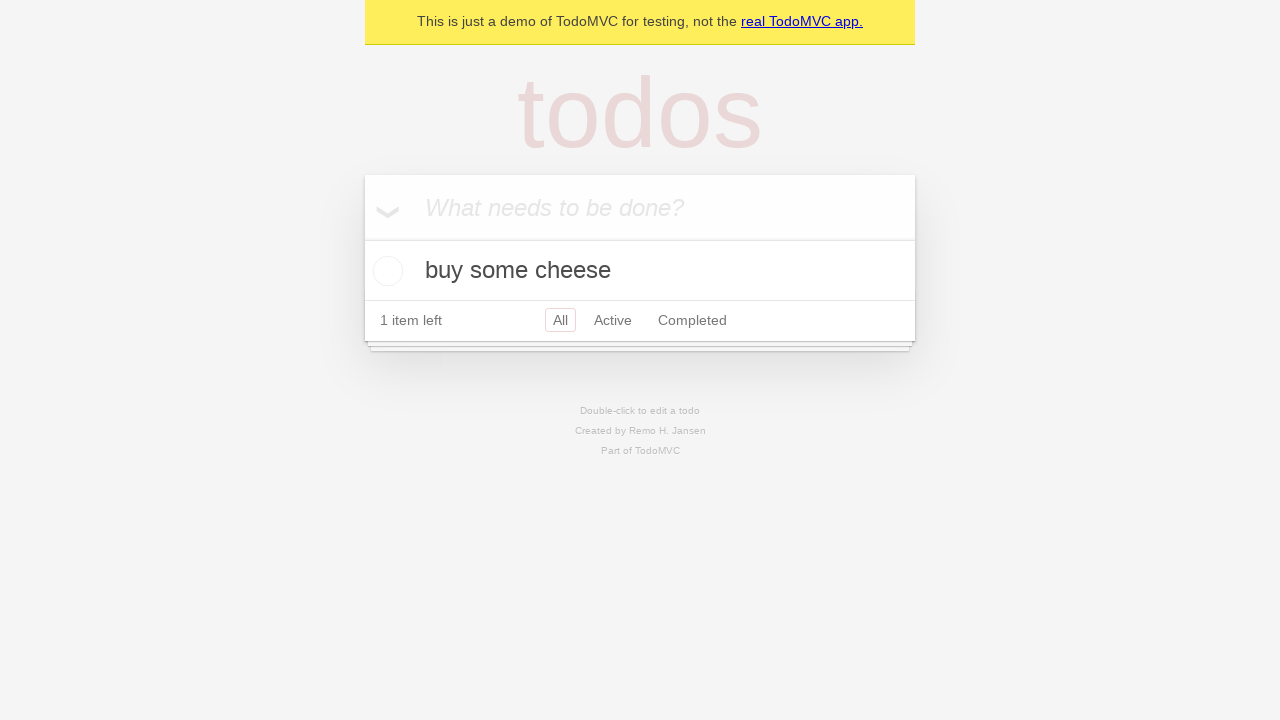

Filled todo input with 'feed the cat' on internal:attr=[placeholder="What needs to be done?"i]
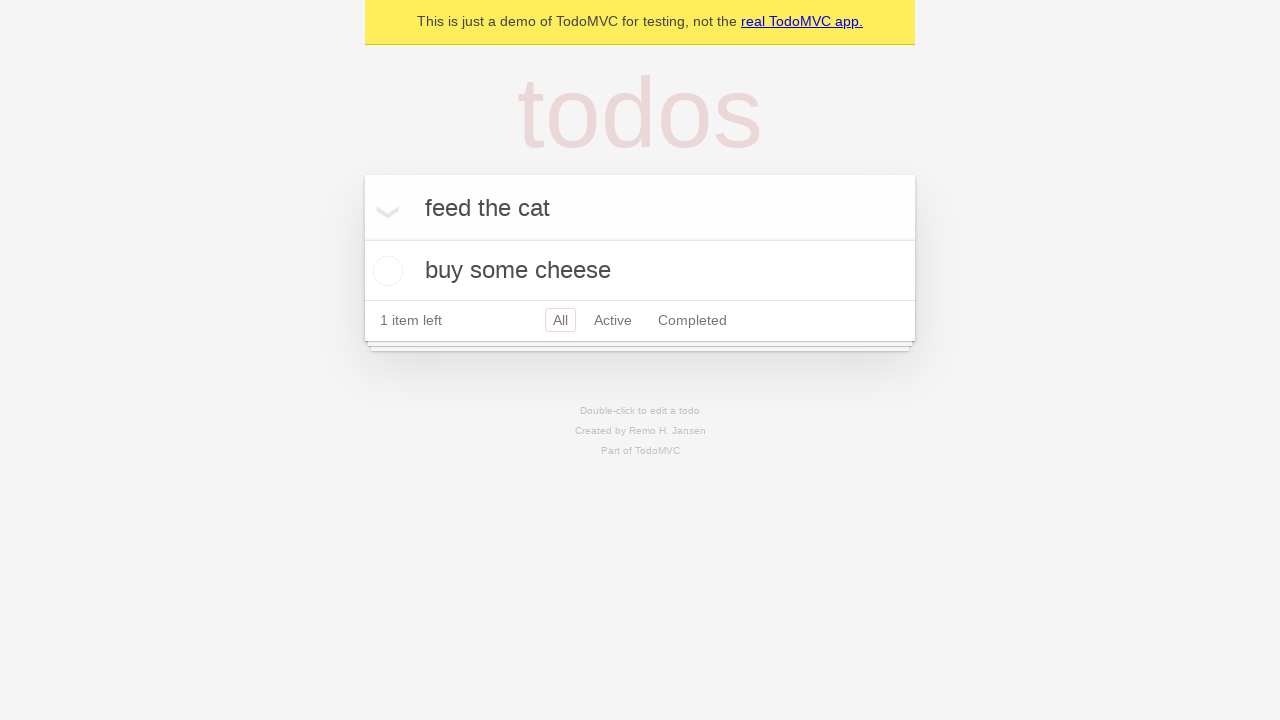

Pressed Enter to add todo 'feed the cat' on internal:attr=[placeholder="What needs to be done?"i]
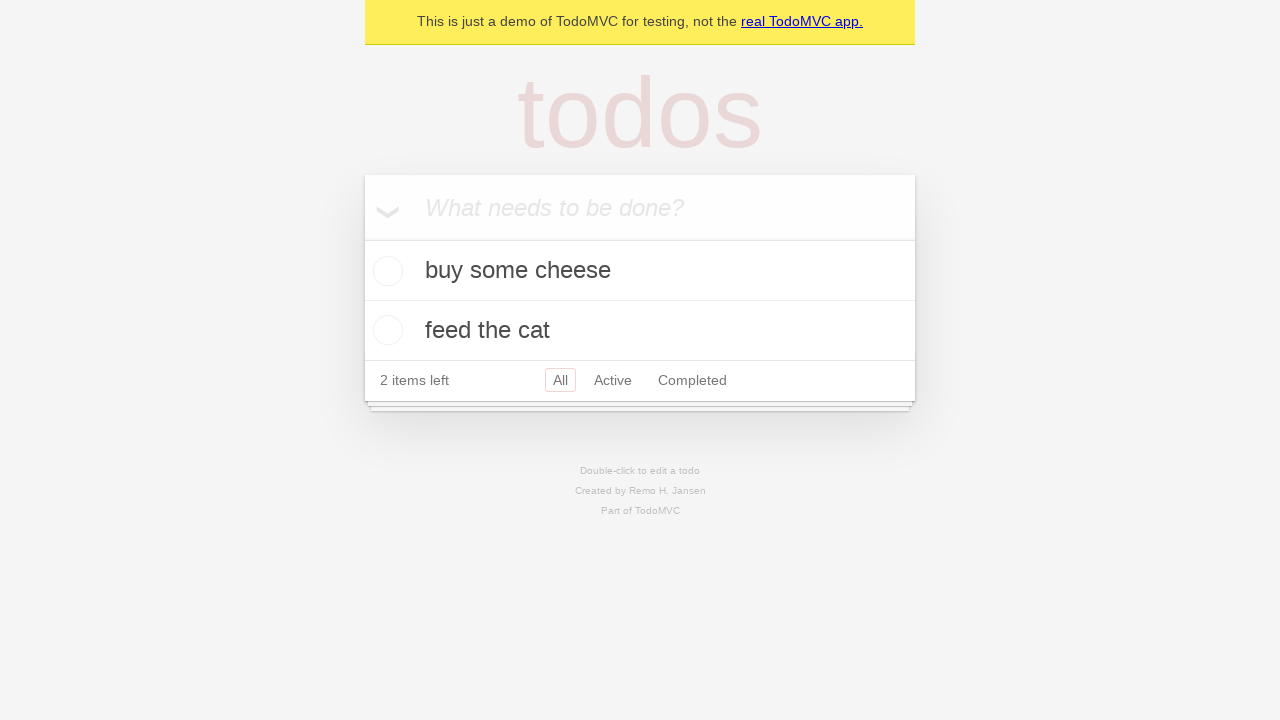

Waited for 2 todos to be added to the page
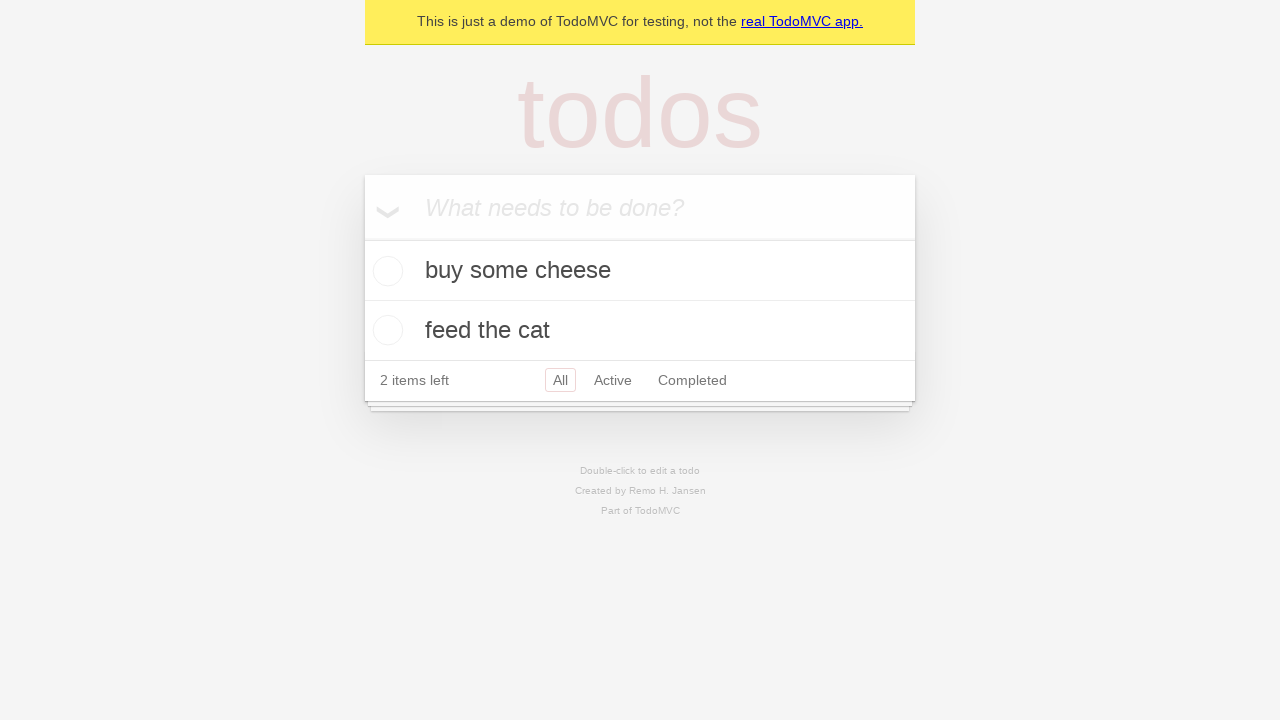

Located all todo items
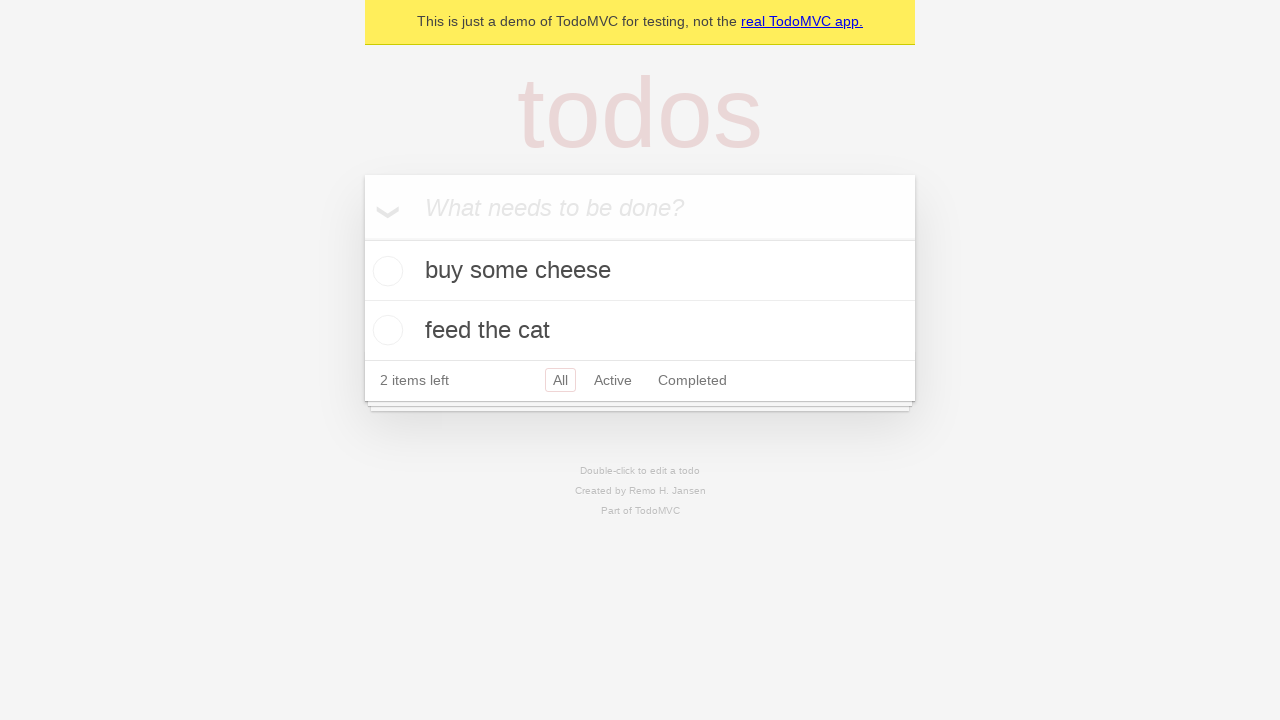

Located checkbox for the first todo
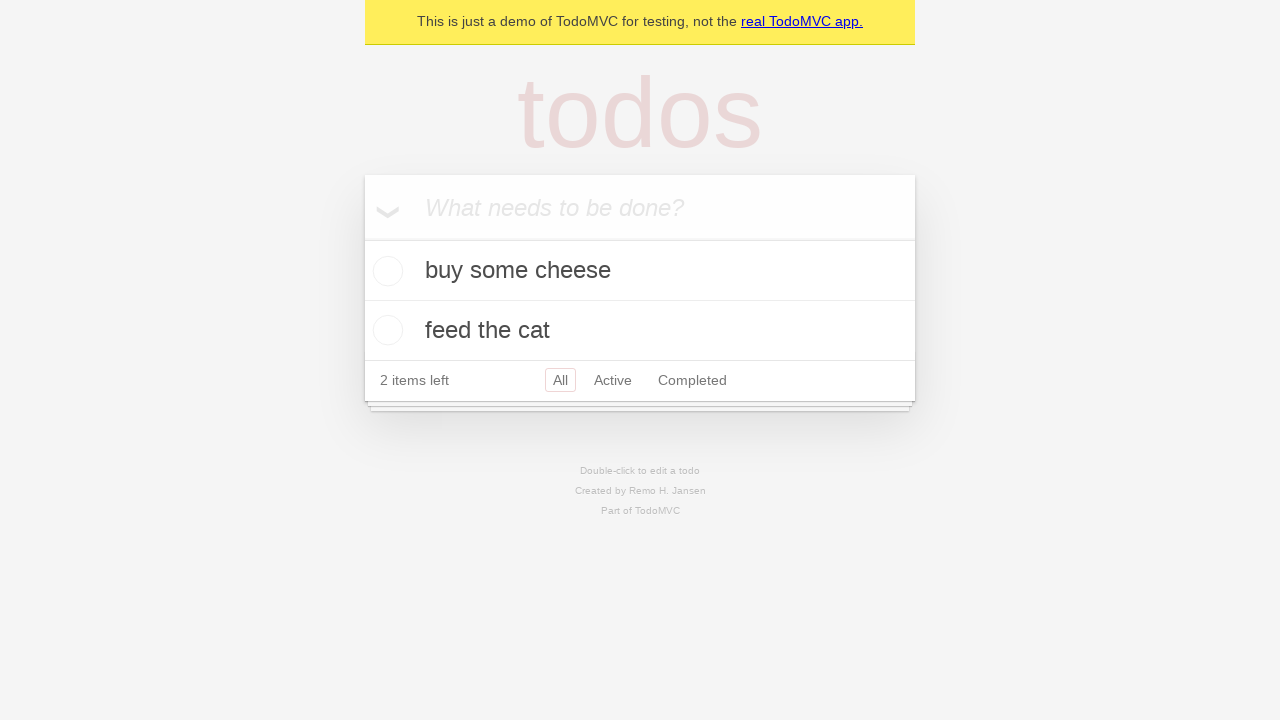

Checked the first todo item at (385, 271) on internal:testid=[data-testid="todo-item"s] >> nth=0 >> internal:role=checkbox
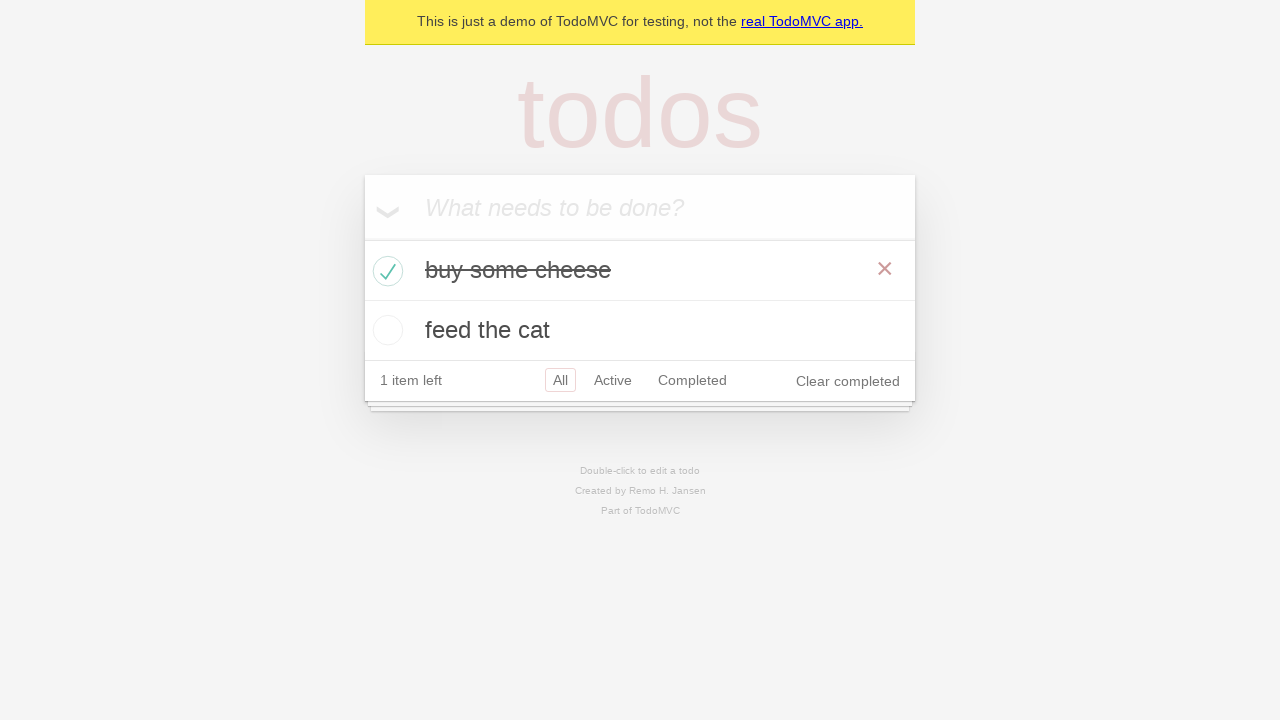

Reloaded the page to test data persistence
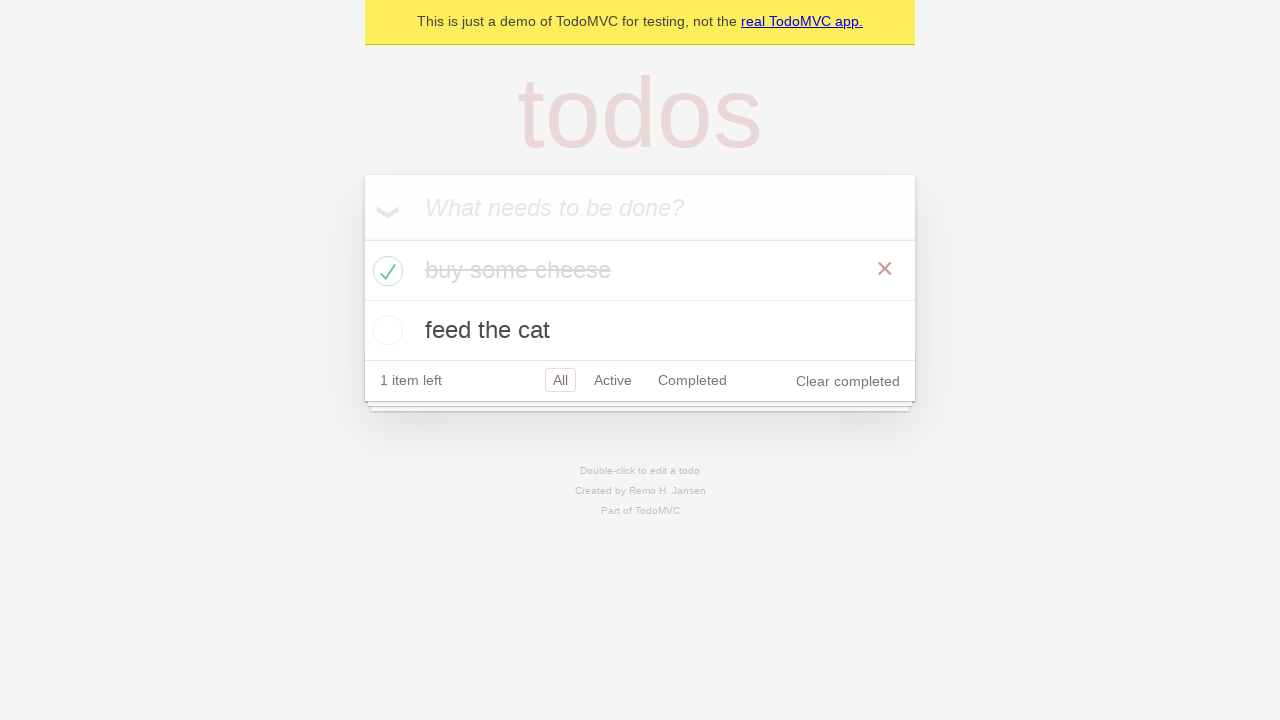

Verified that 2 todos persisted after page reload
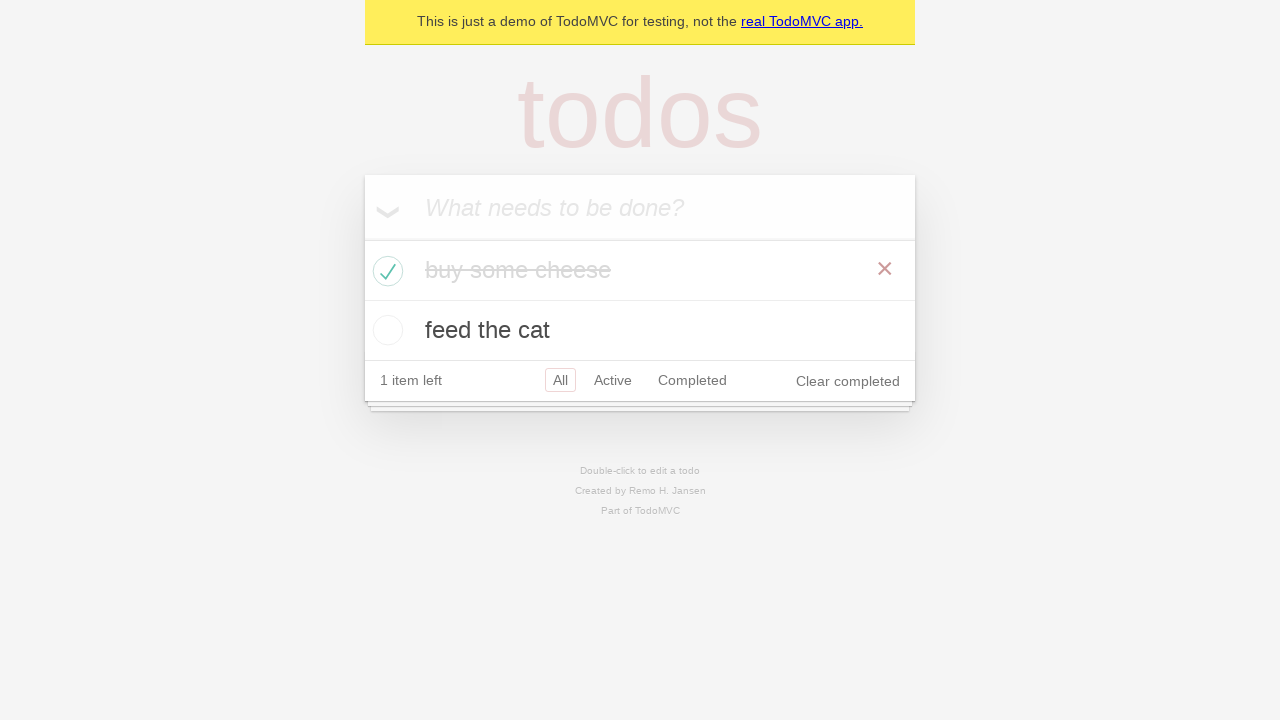

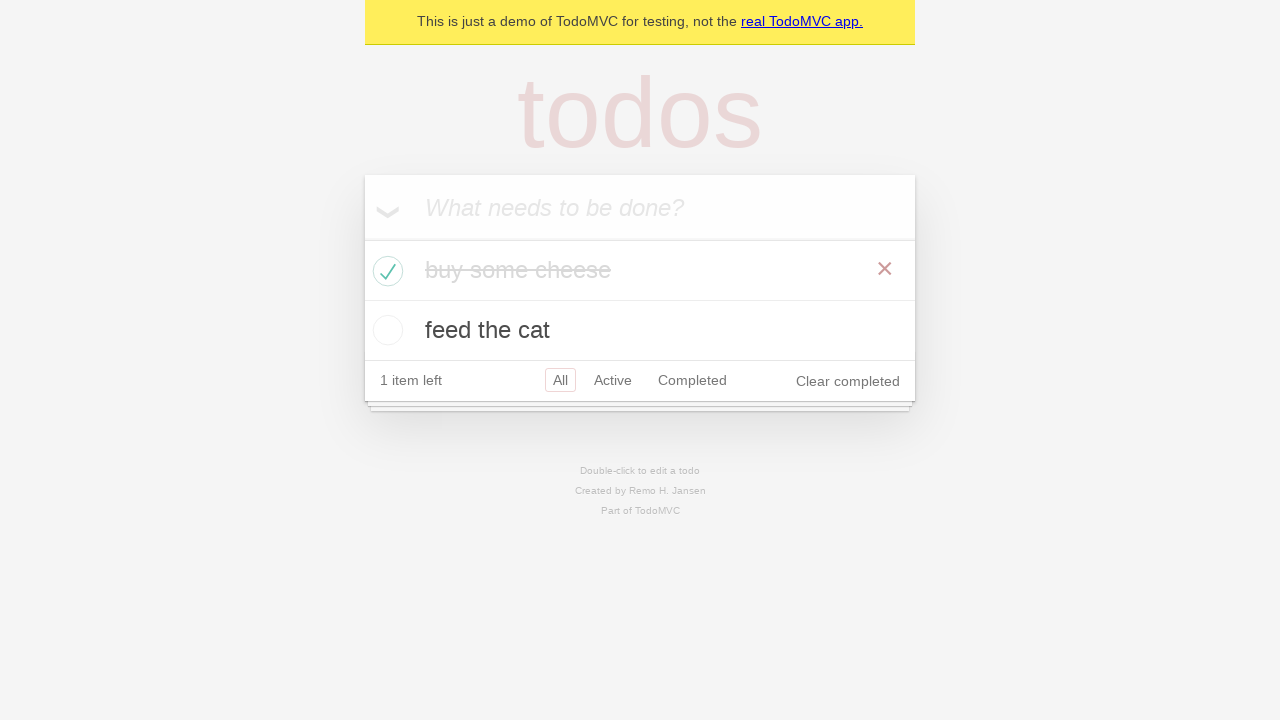